Tests checkbox selection functionality by clicking on the "Automation Tester" profession checkbox and verifying it is selected

Starting URL: http://seleniumautomationpractice.blogspot.com/2017/10/functionisogramigoogleanalyticsobjectri.html

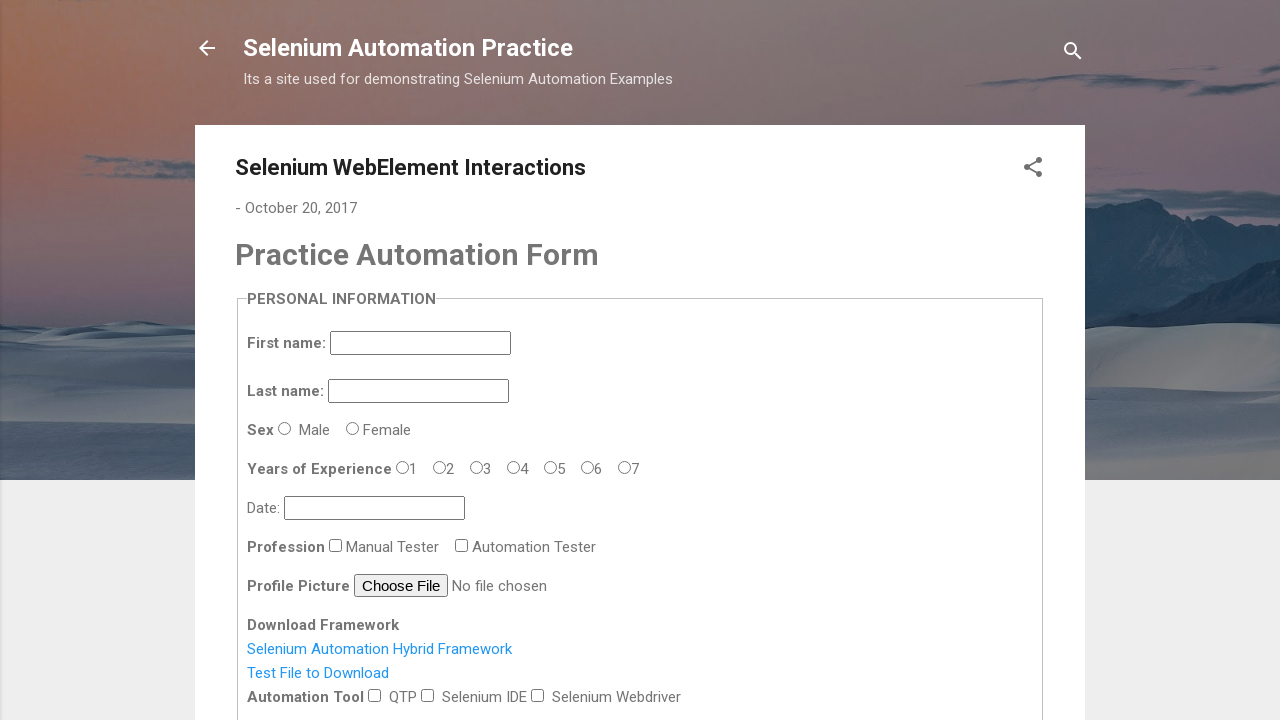

Clicked on the 'Automation Tester' profession checkbox at (462, 545) on xpath=//*[@name='profession' and @id='profession-1']
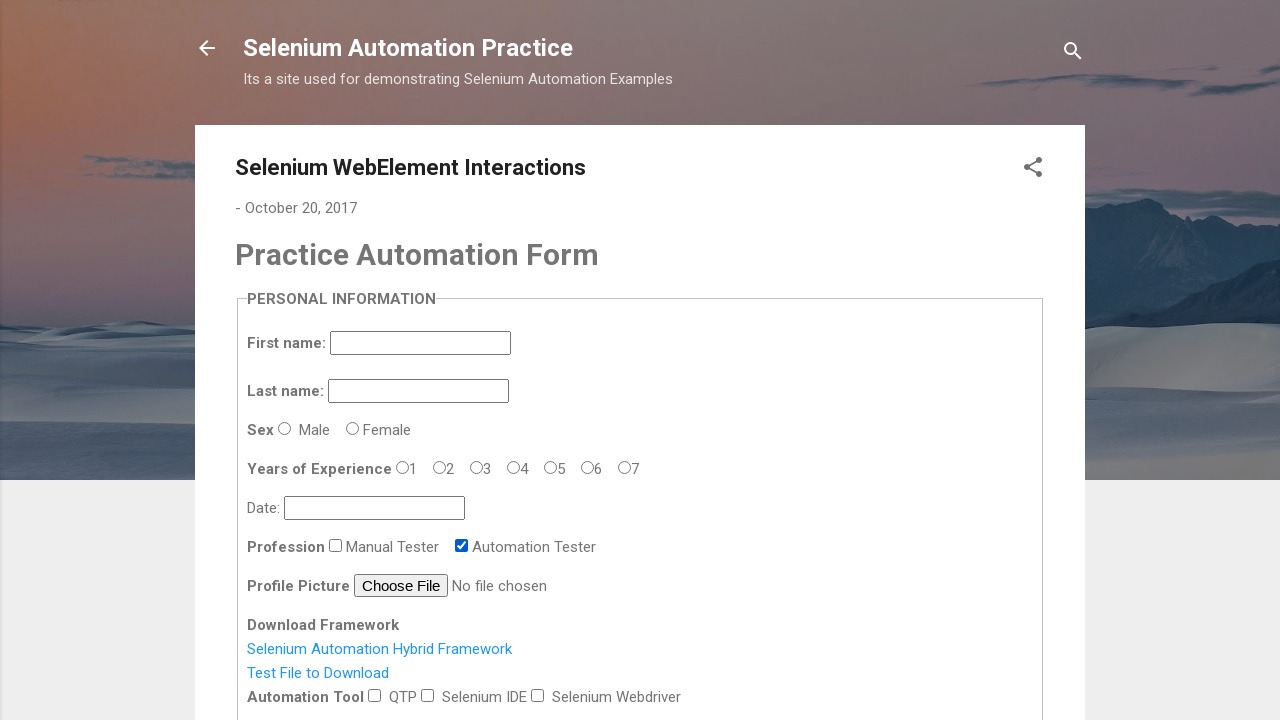

Located the 'Automation Tester' profession checkbox element
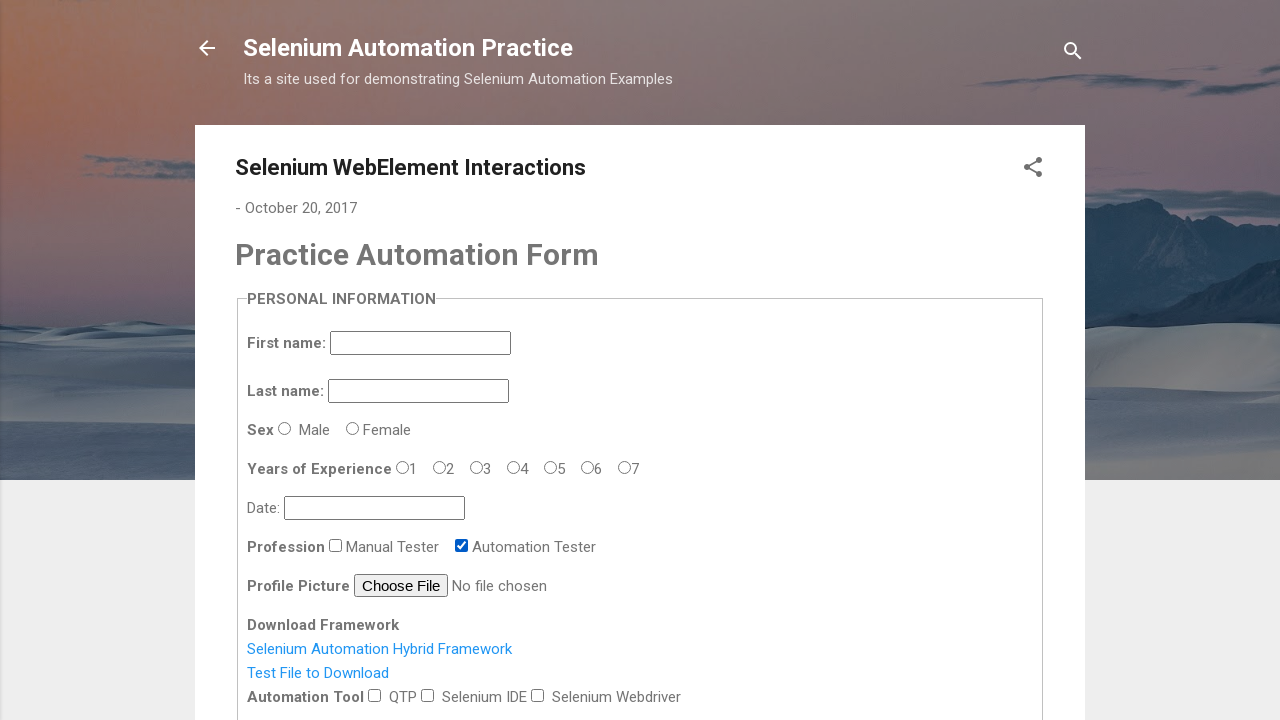

Verified that 'Automation Tester' checkbox is selected
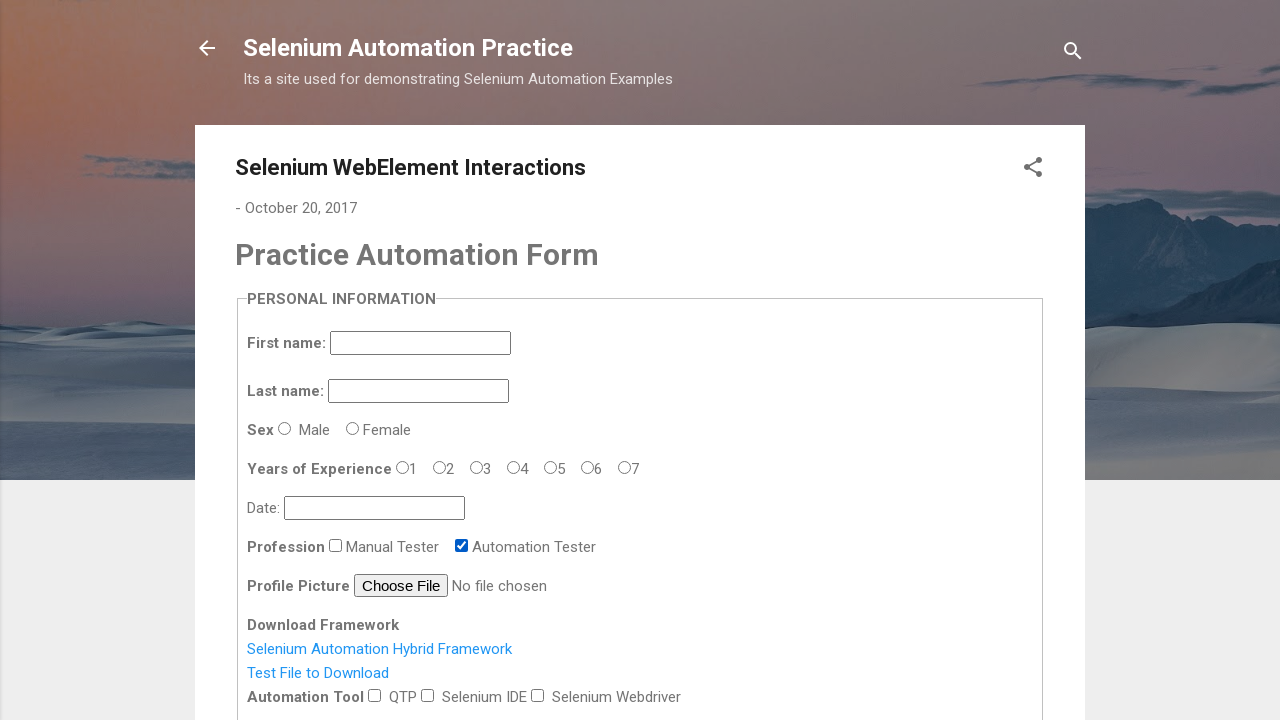

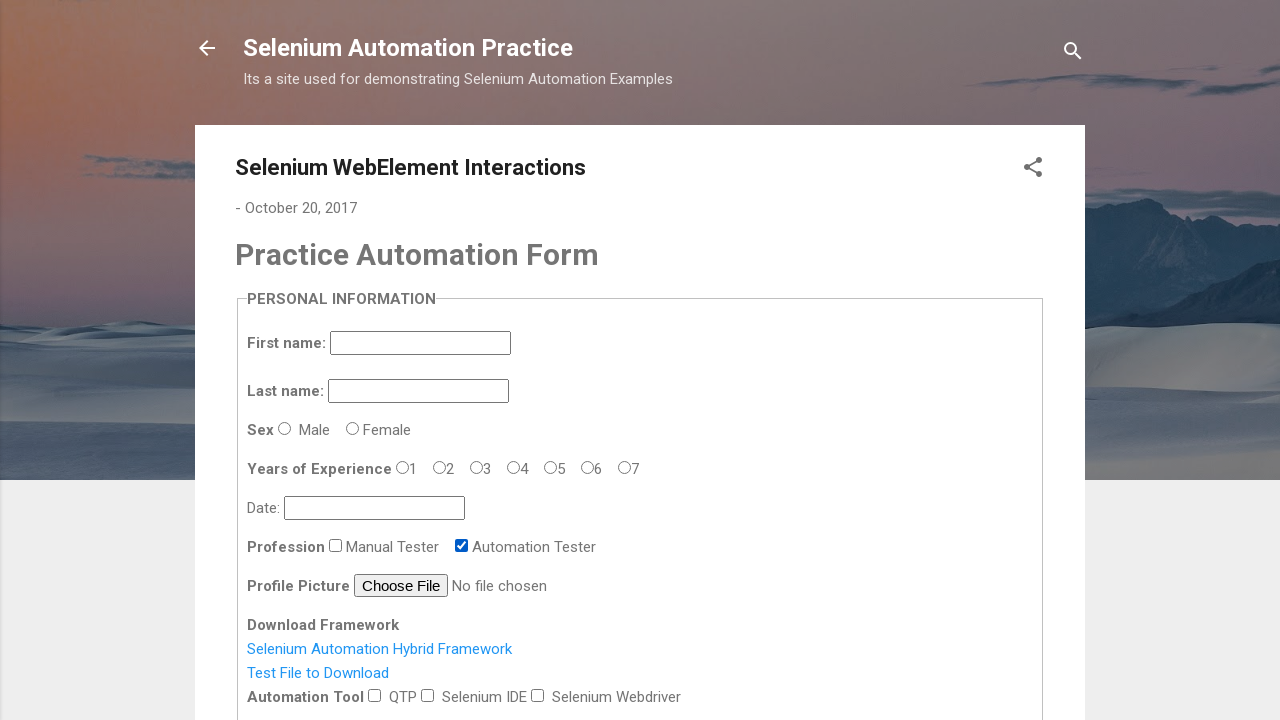